Tests keyboard actions by typing text in uppercase into a first name field using SHIFT key modifier

Starting URL: https://awesomeqa.com/practice.html

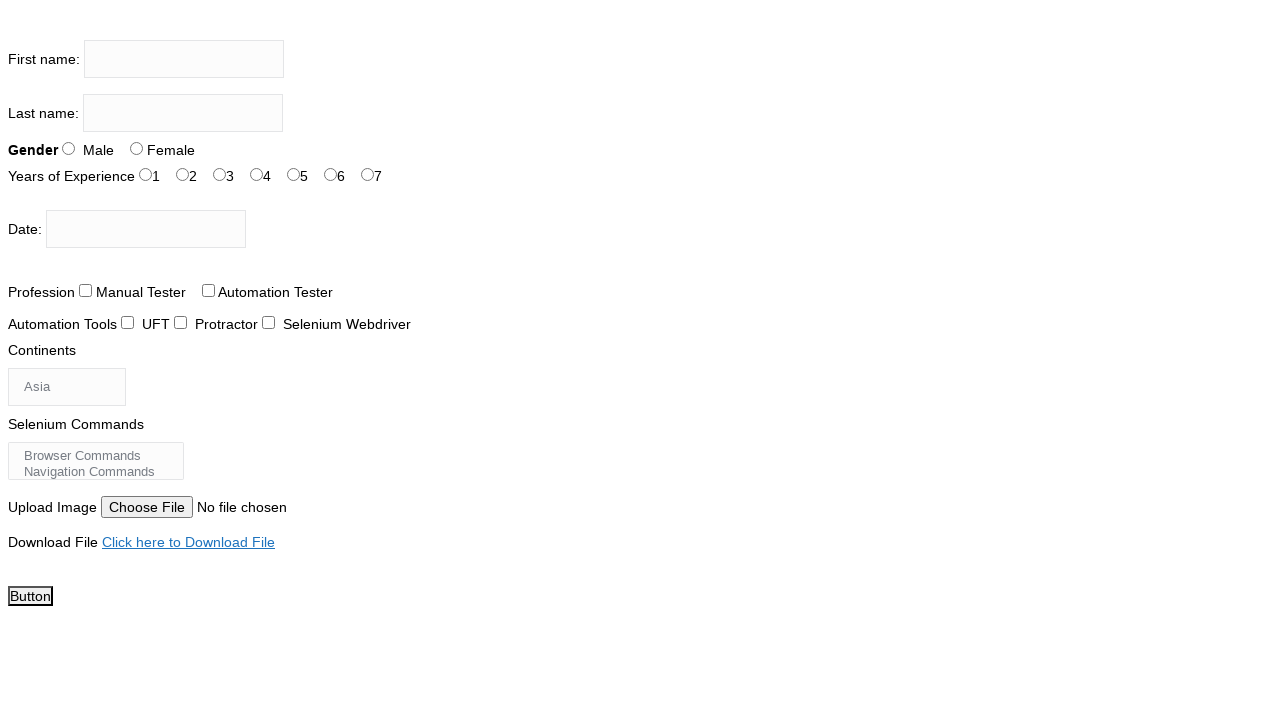

Navigated to practice form page
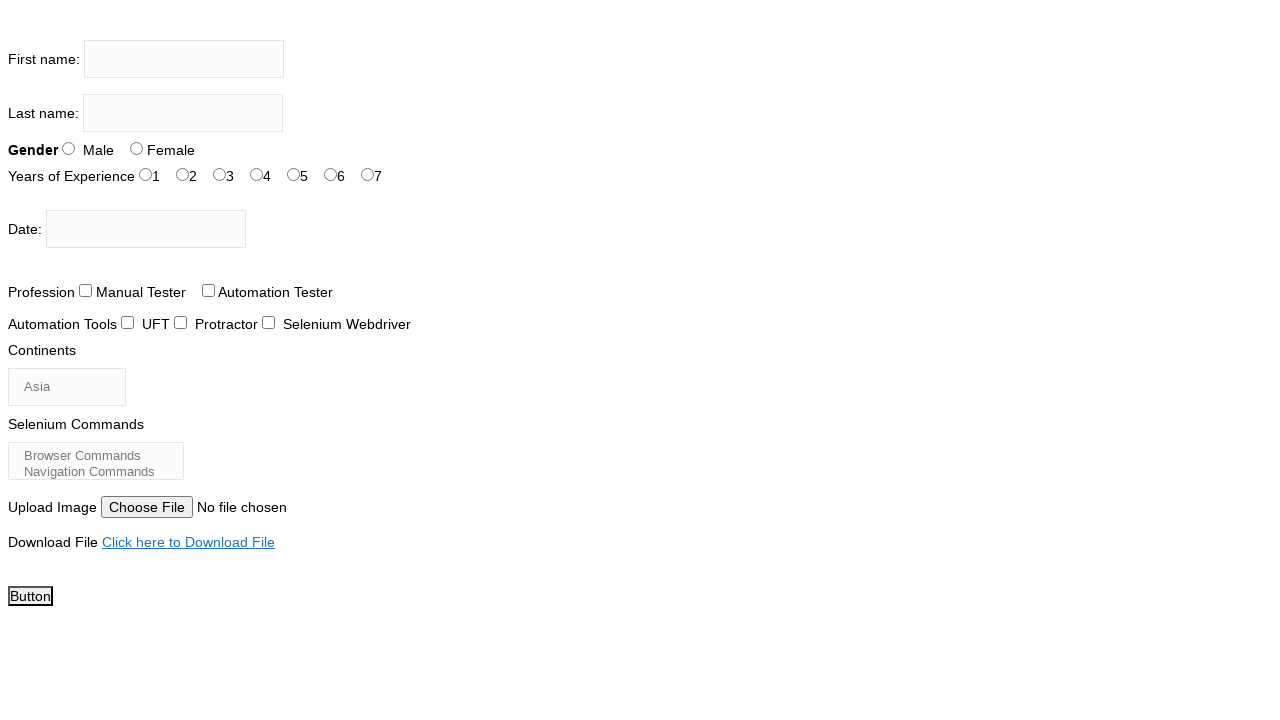

Clicked on first name input field at (184, 59) on input[name='firstname']
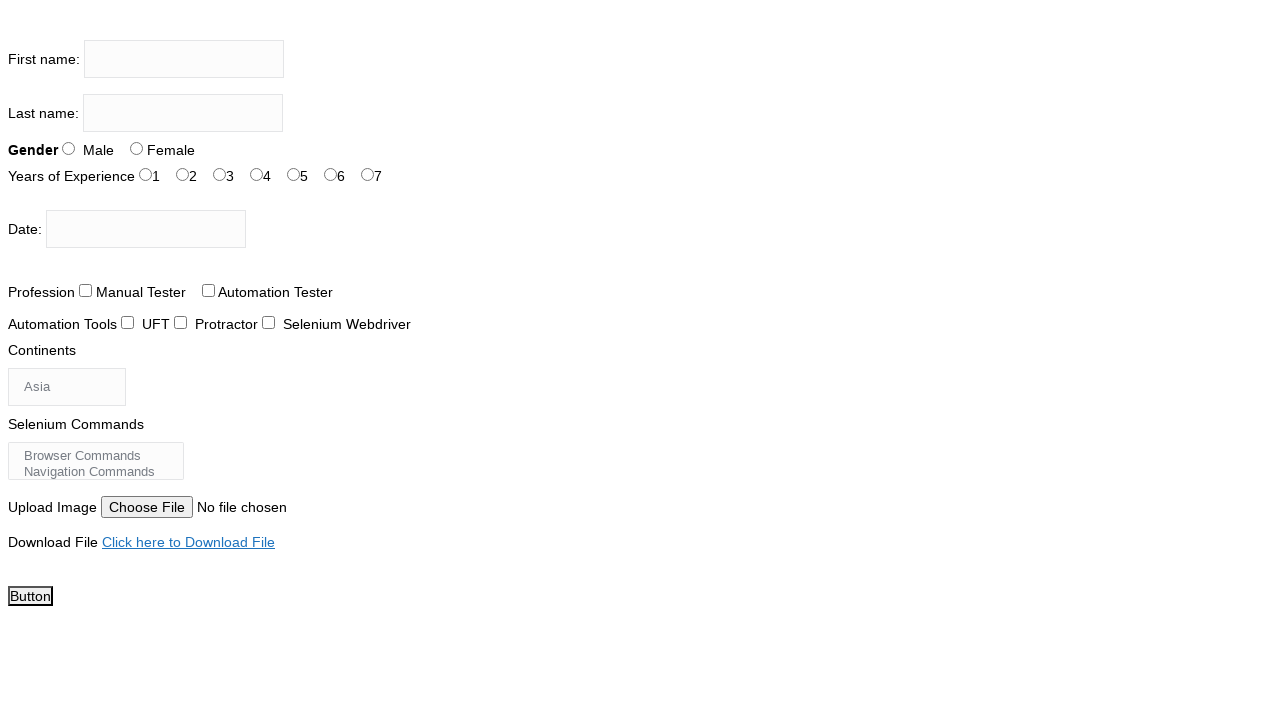

Pressed SHIFT key down
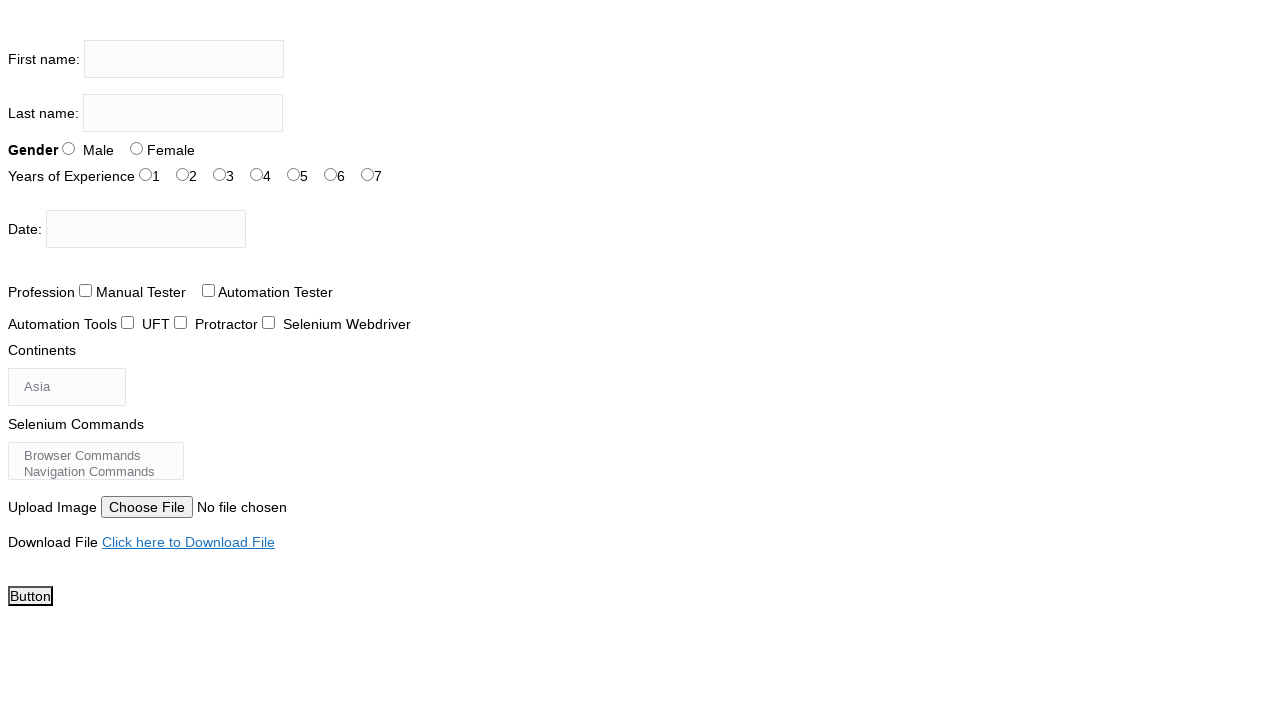

Typed 'the testing academy' with SHIFT key held down
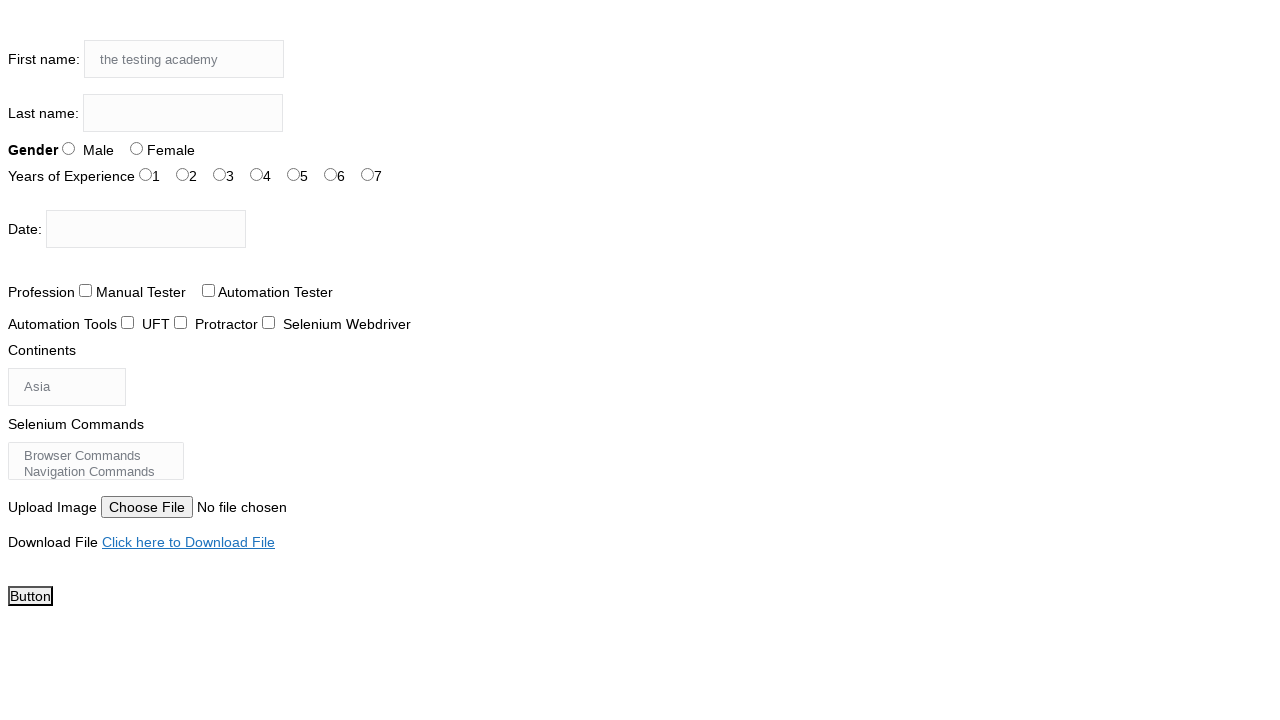

Released SHIFT key
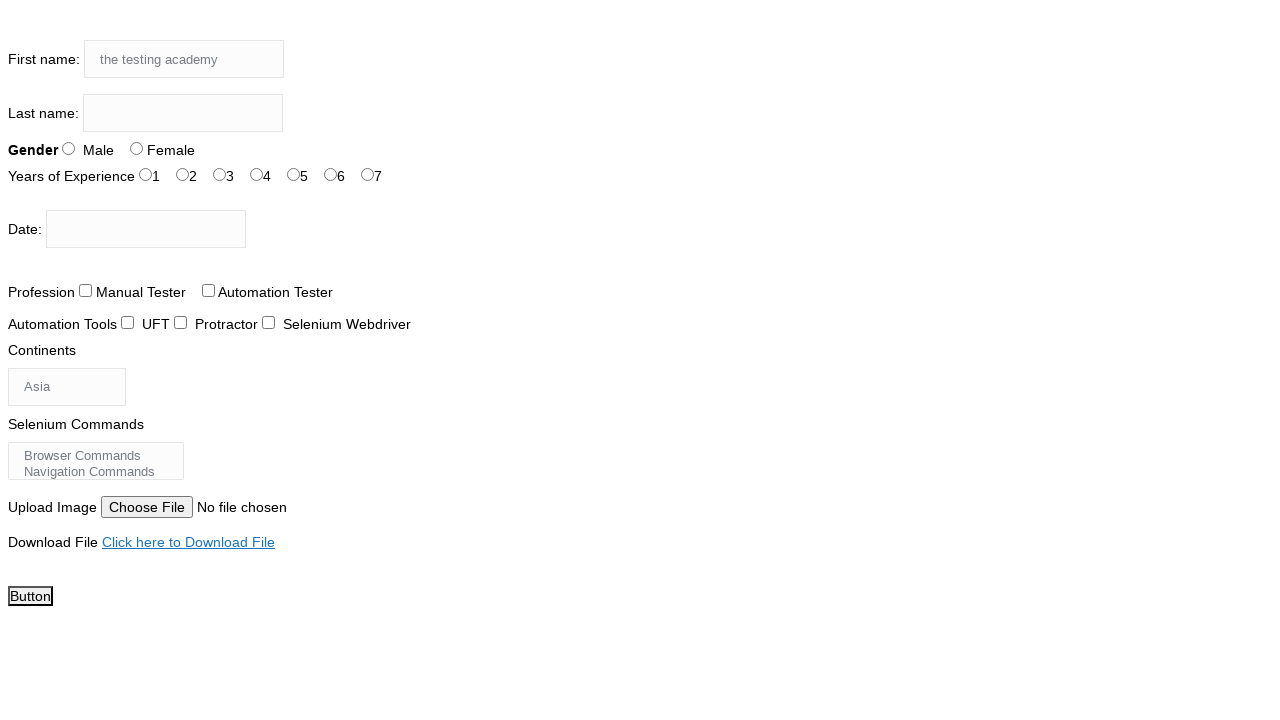

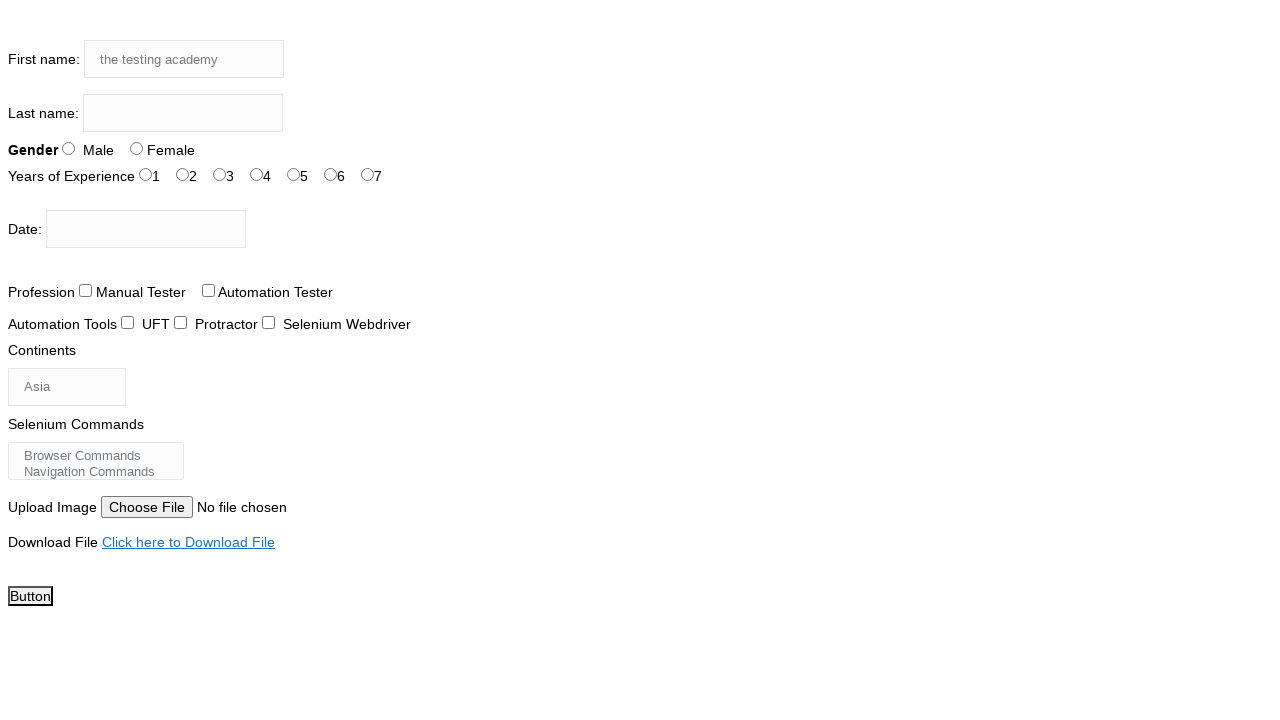